Waits until the Blog link is displayed on the page

Starting URL: https://v5.webdriver.io

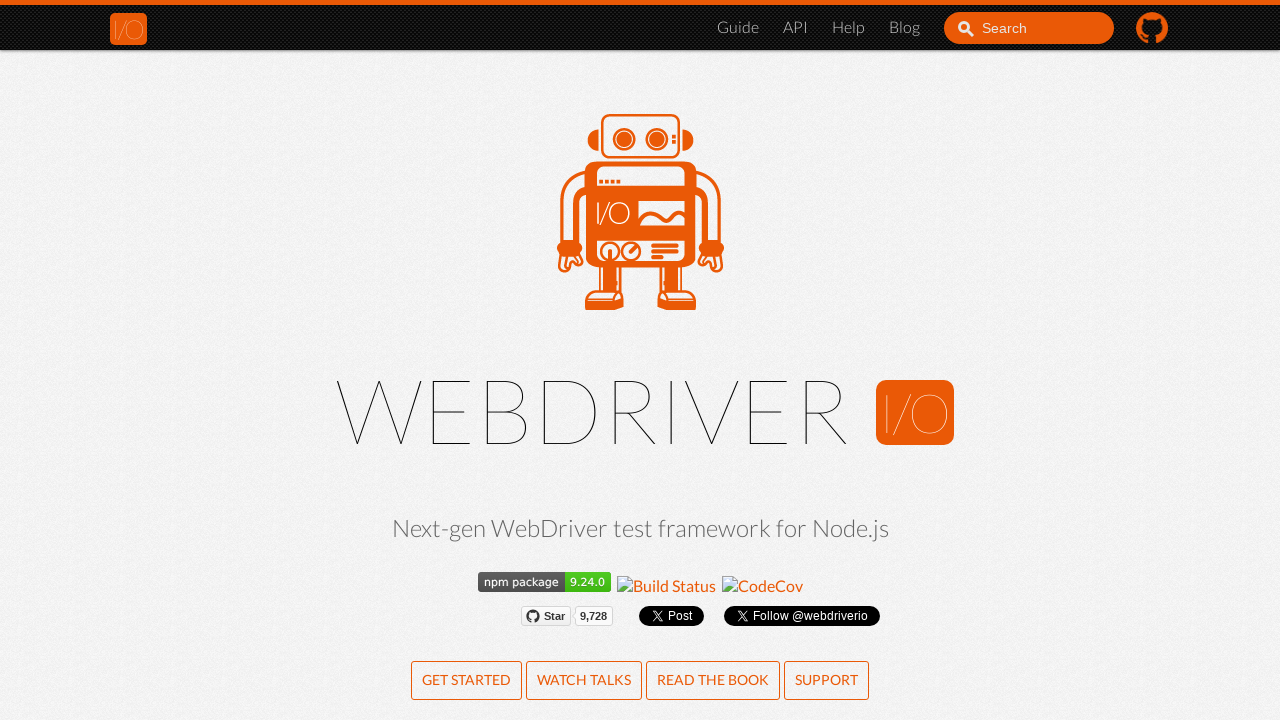

Navigated to https://v5.webdriver.io
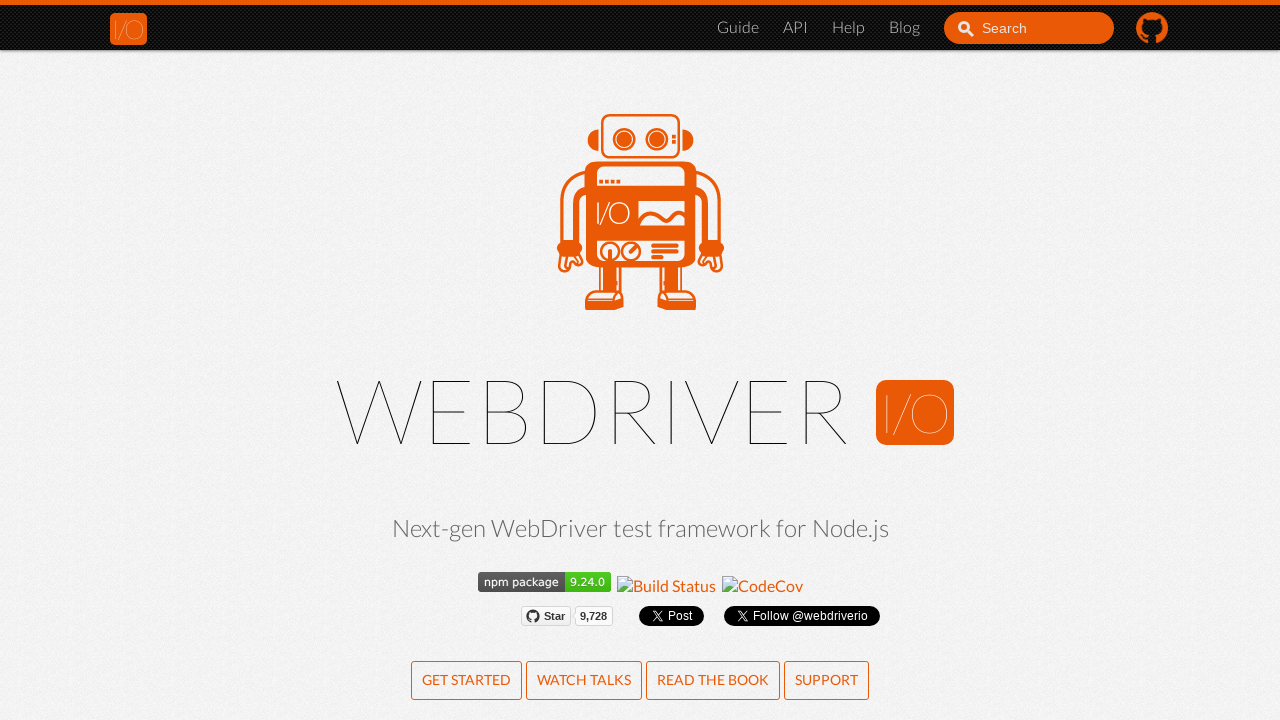

Blog link is now displayed on the page
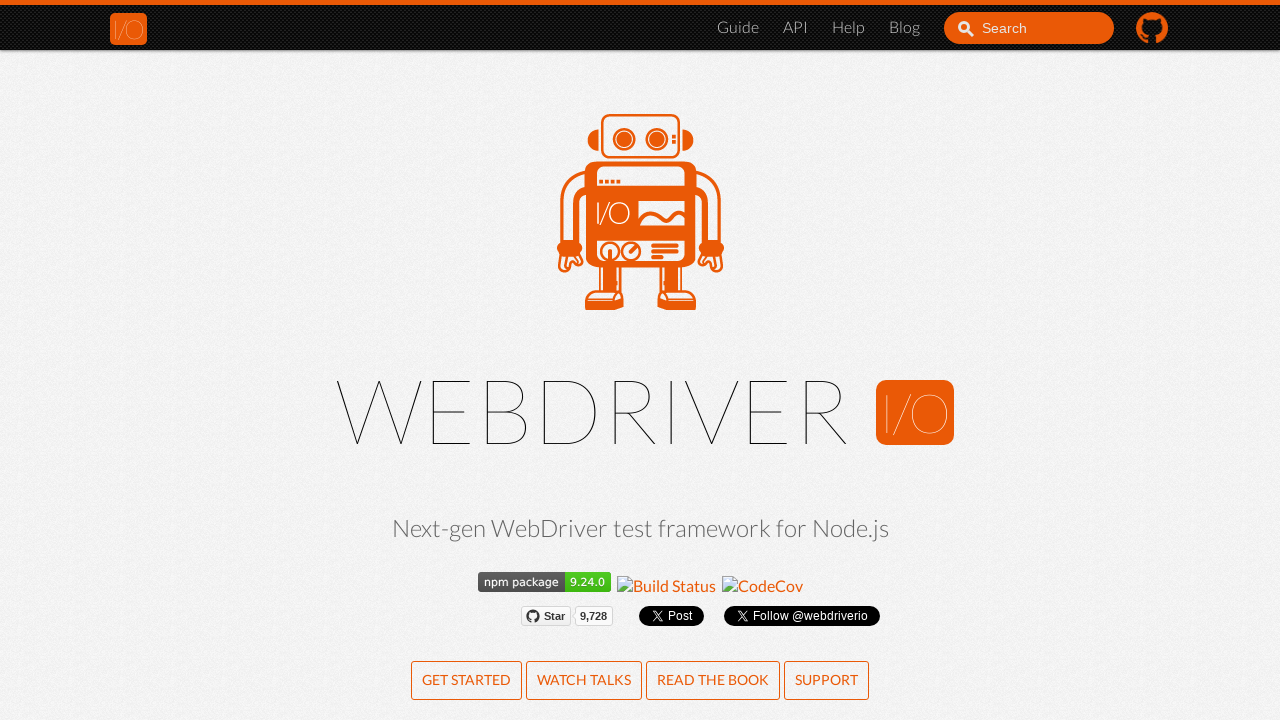

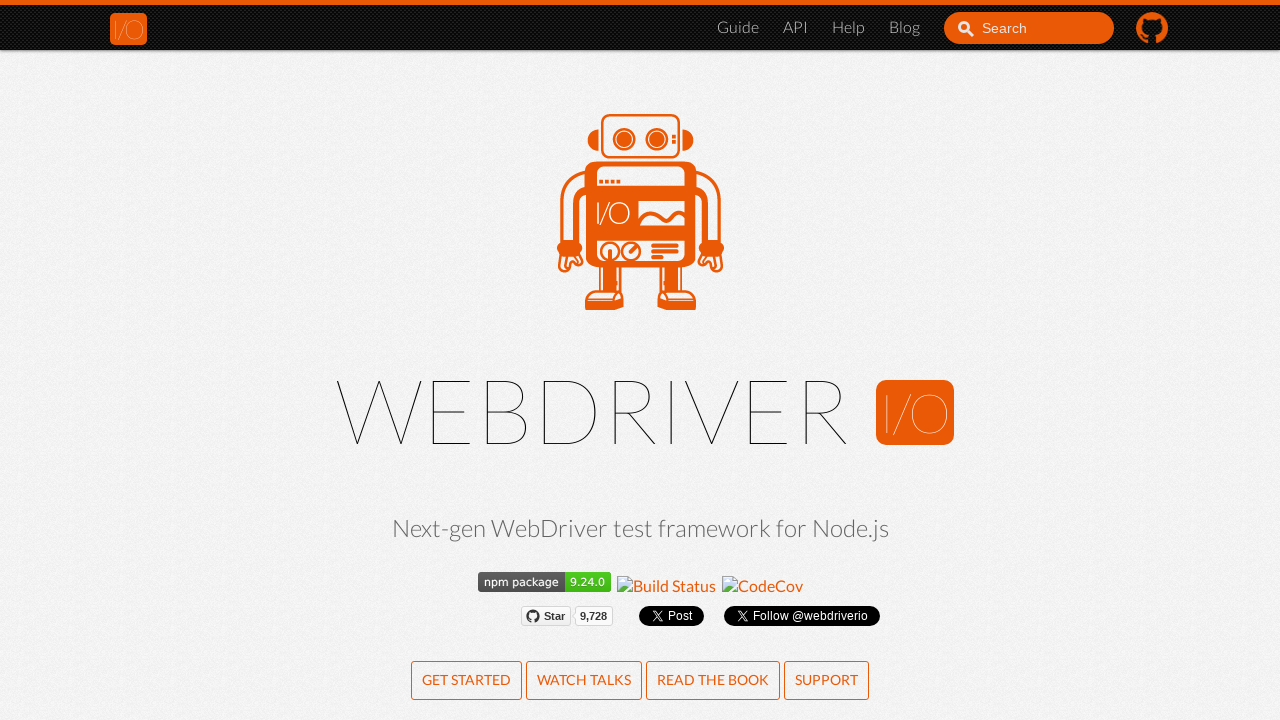